Tests window handling by opening new windows via link clicks and switching between them

Starting URL: https://the-internet.herokuapp.com/windows

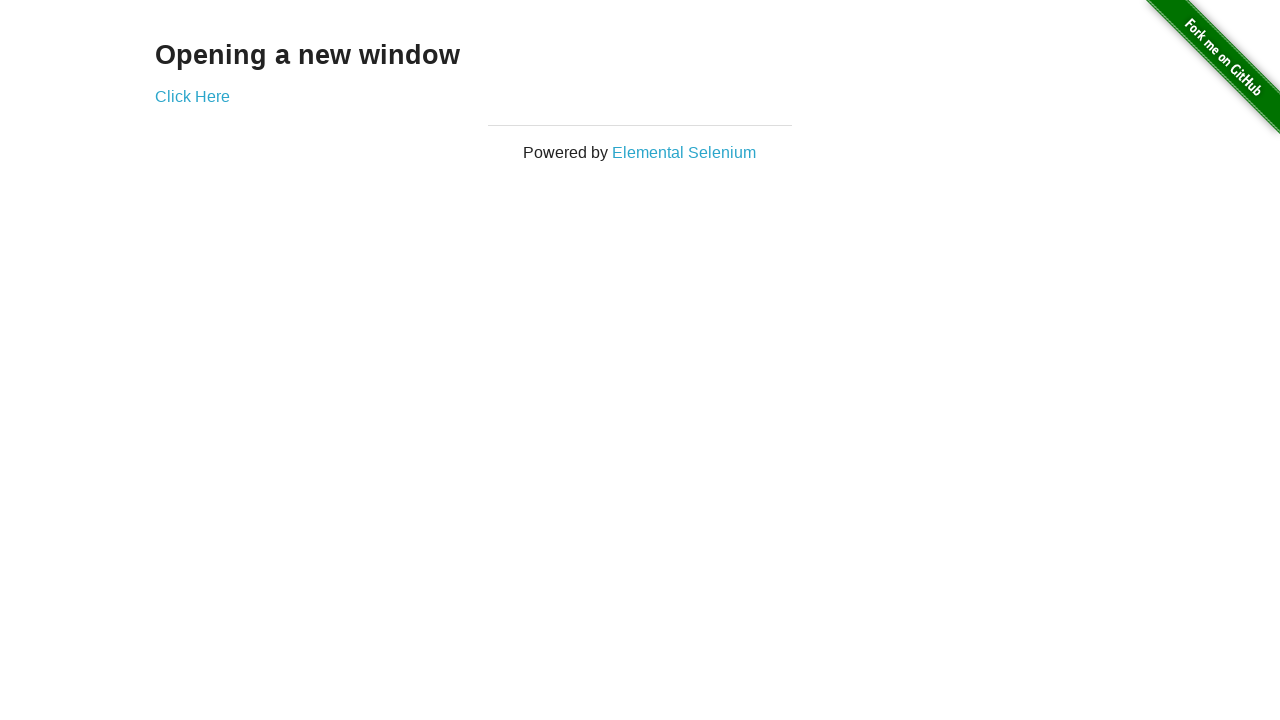

Clicked 'Click Here' link to open new window at (192, 96) on a:has-text('Click Here')
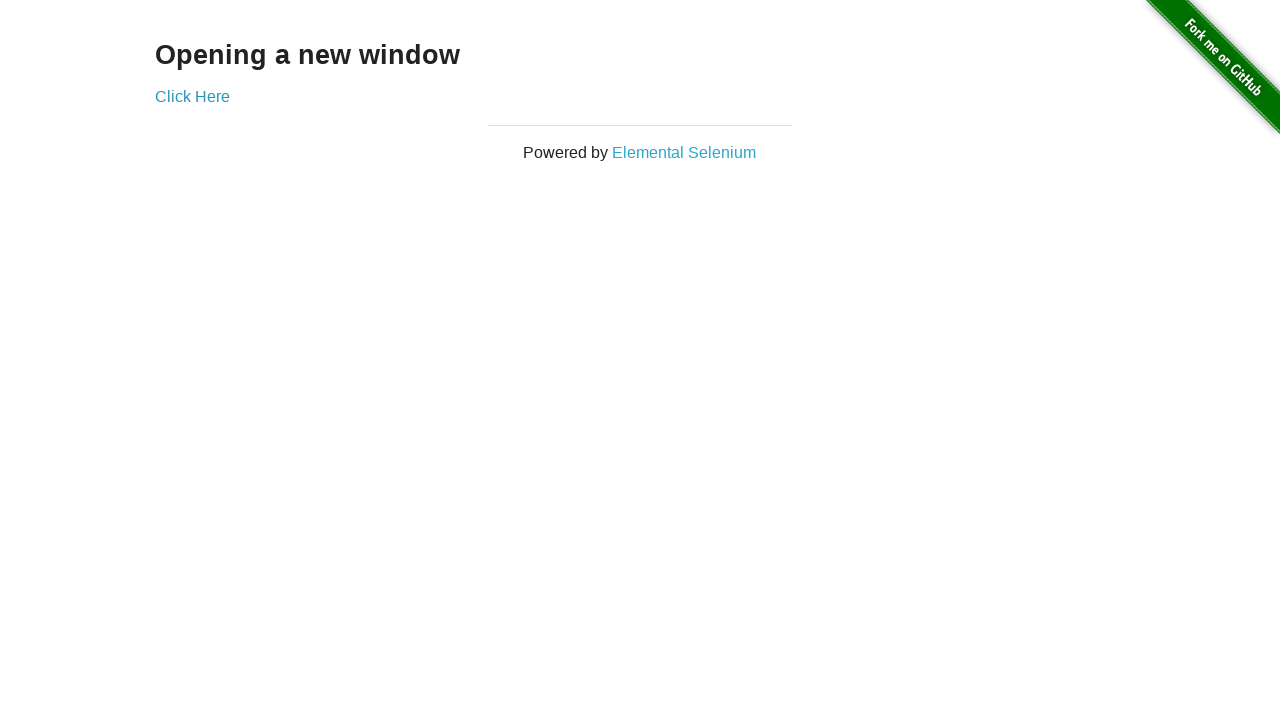

Waited 1000ms for new window to open
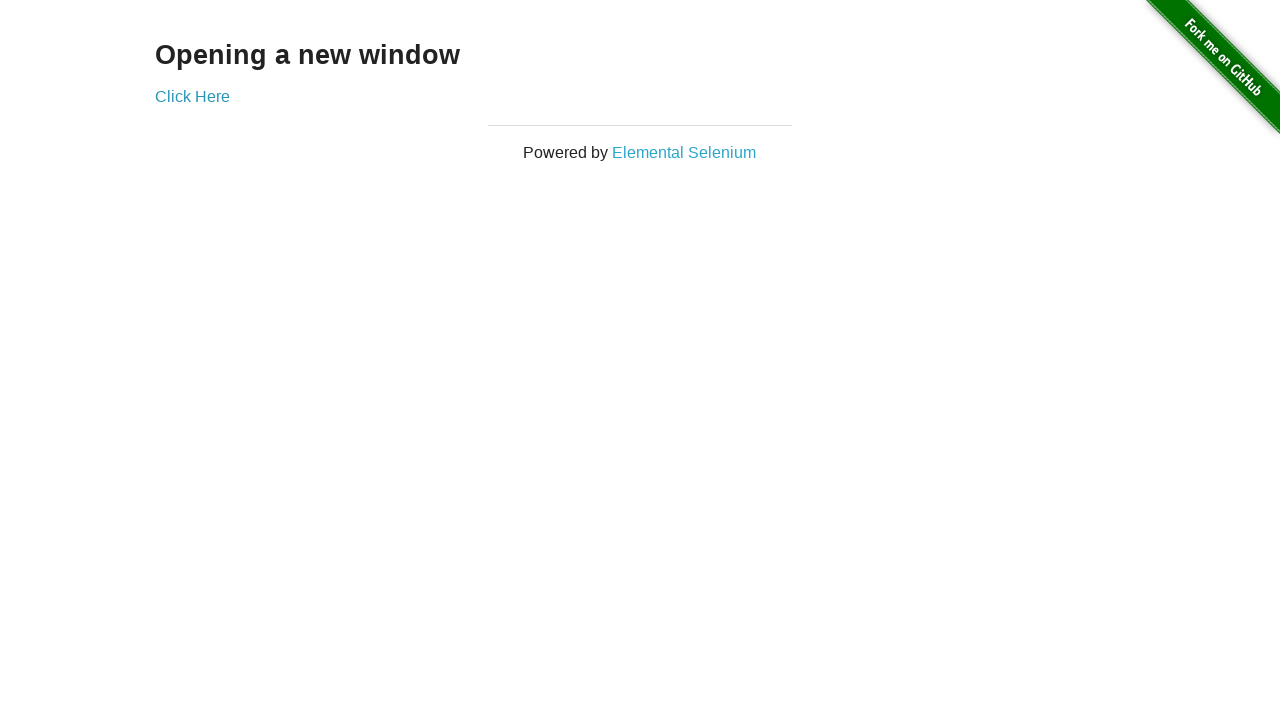

Retrieved all pages from context
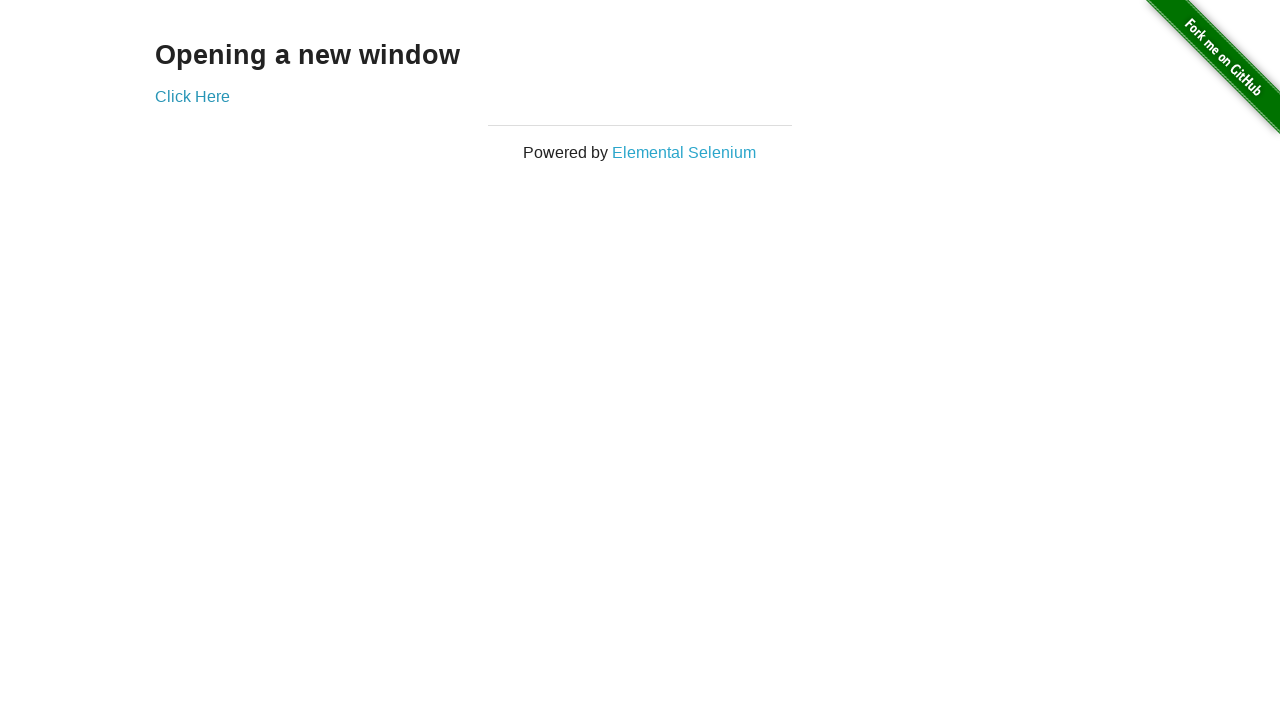

Brought original window to front
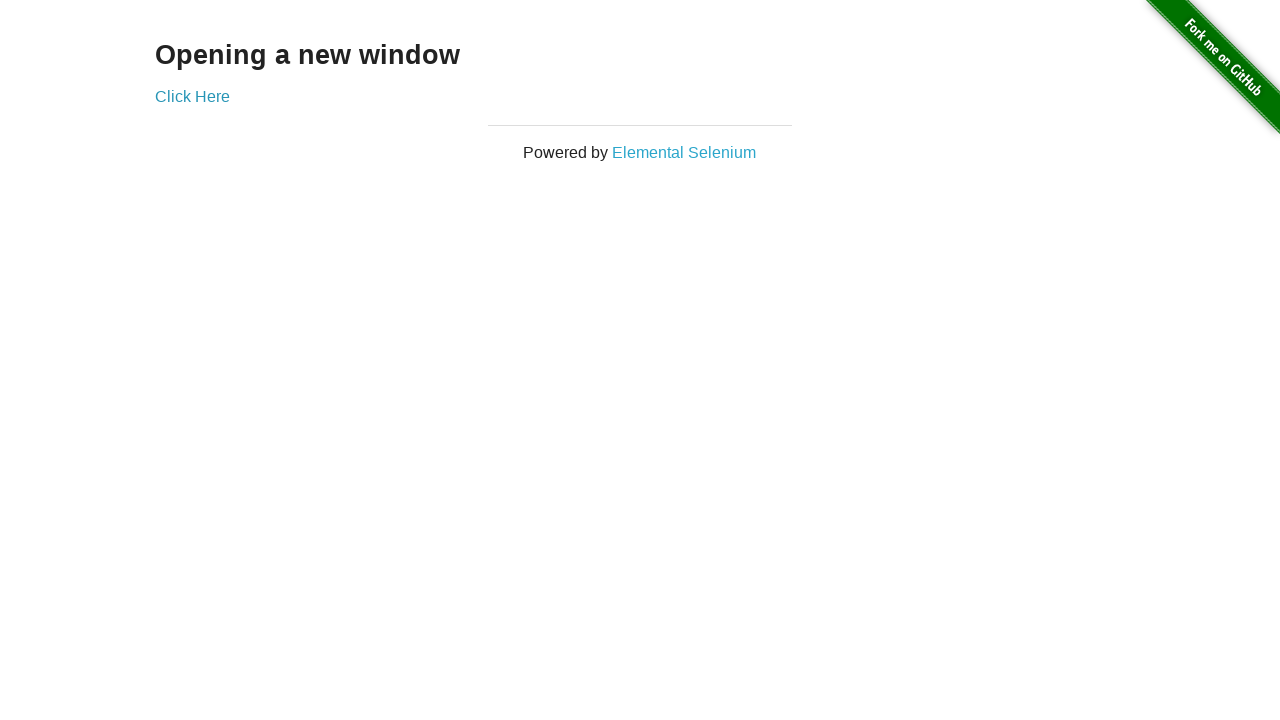

Retrieved header text: 'Opening a new window'
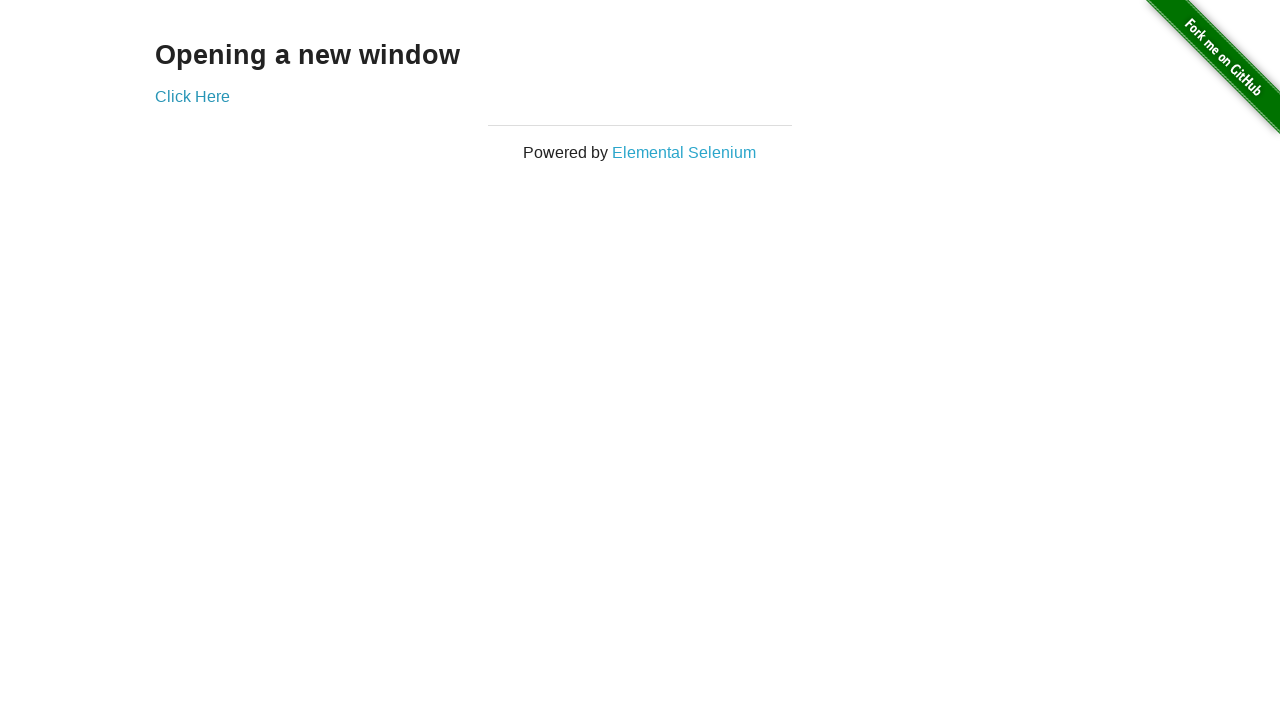

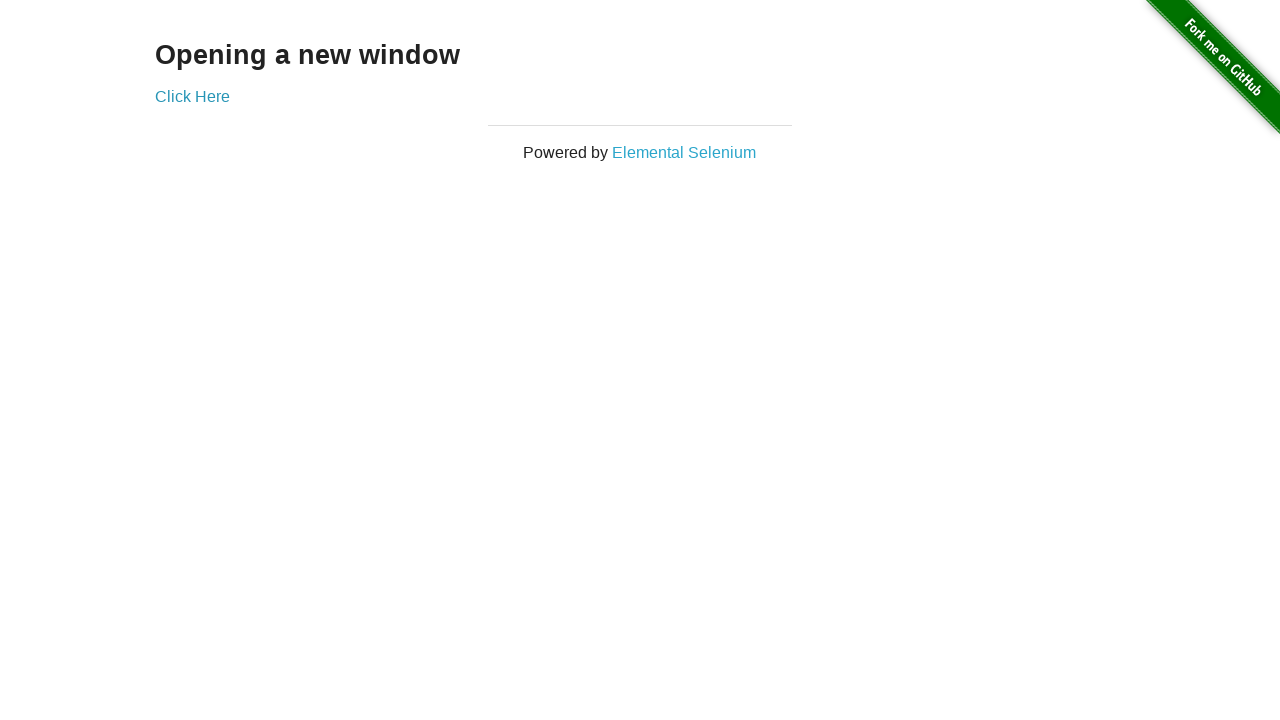